Tests slider interaction by dragging the slider handle horizontally within an iframe

Starting URL: http://jqueryui.com/slider/

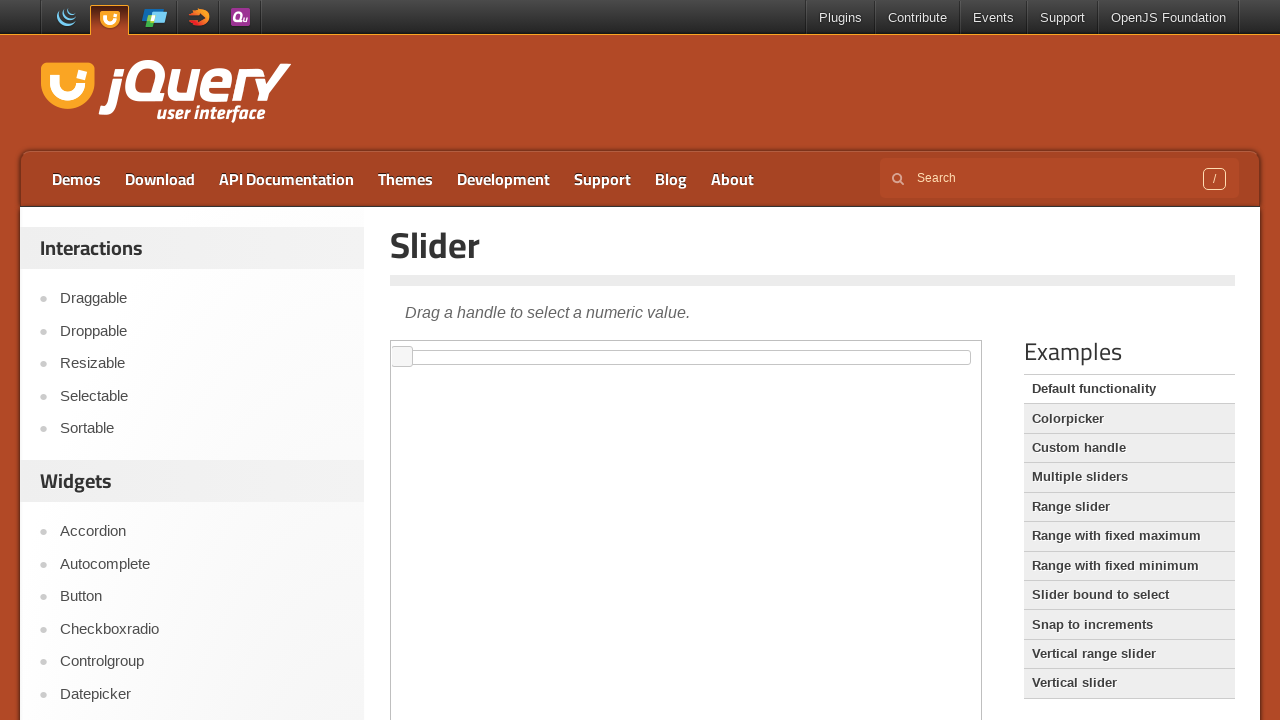

Located the demo iframe
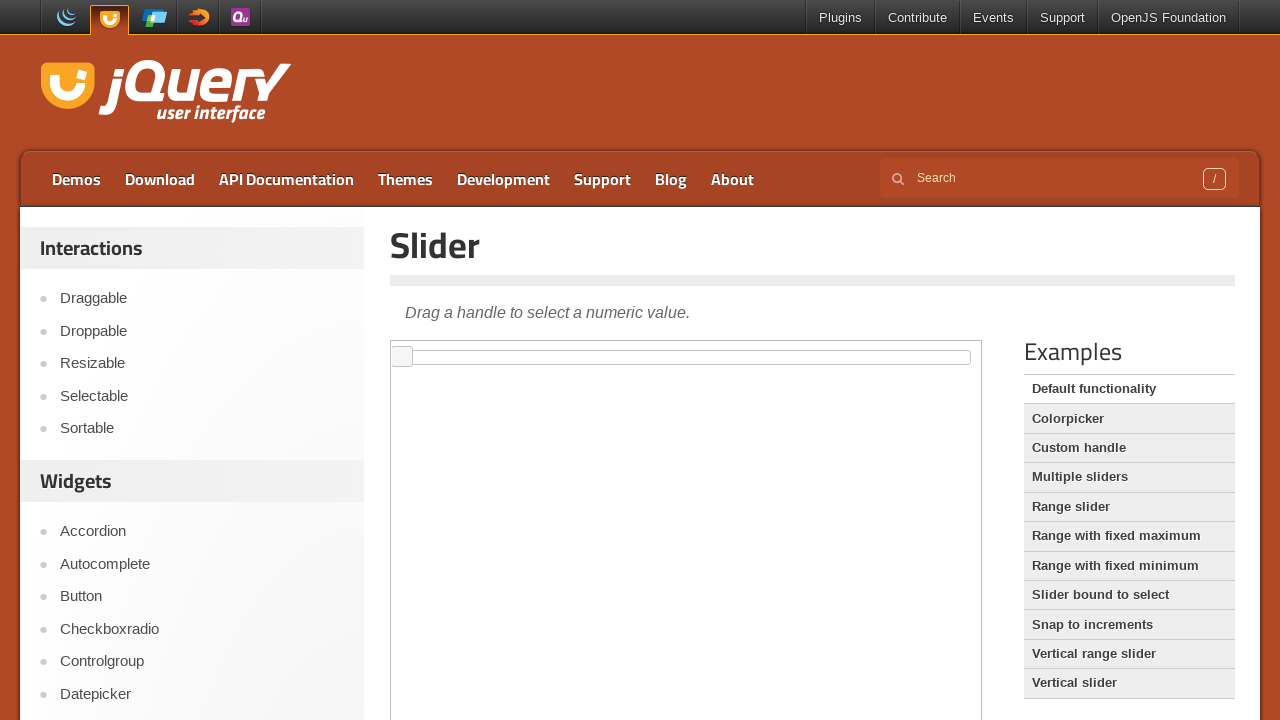

Located the slider handle element
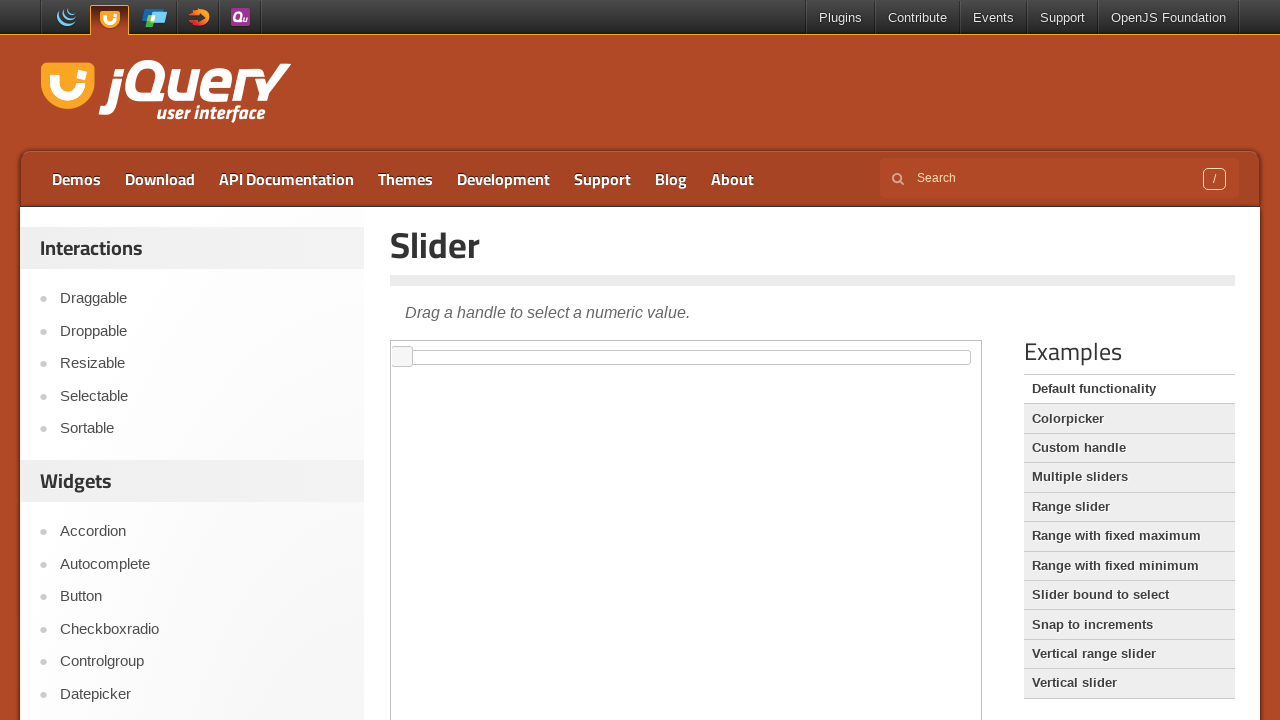

Retrieved bounding box coordinates of the slider handle
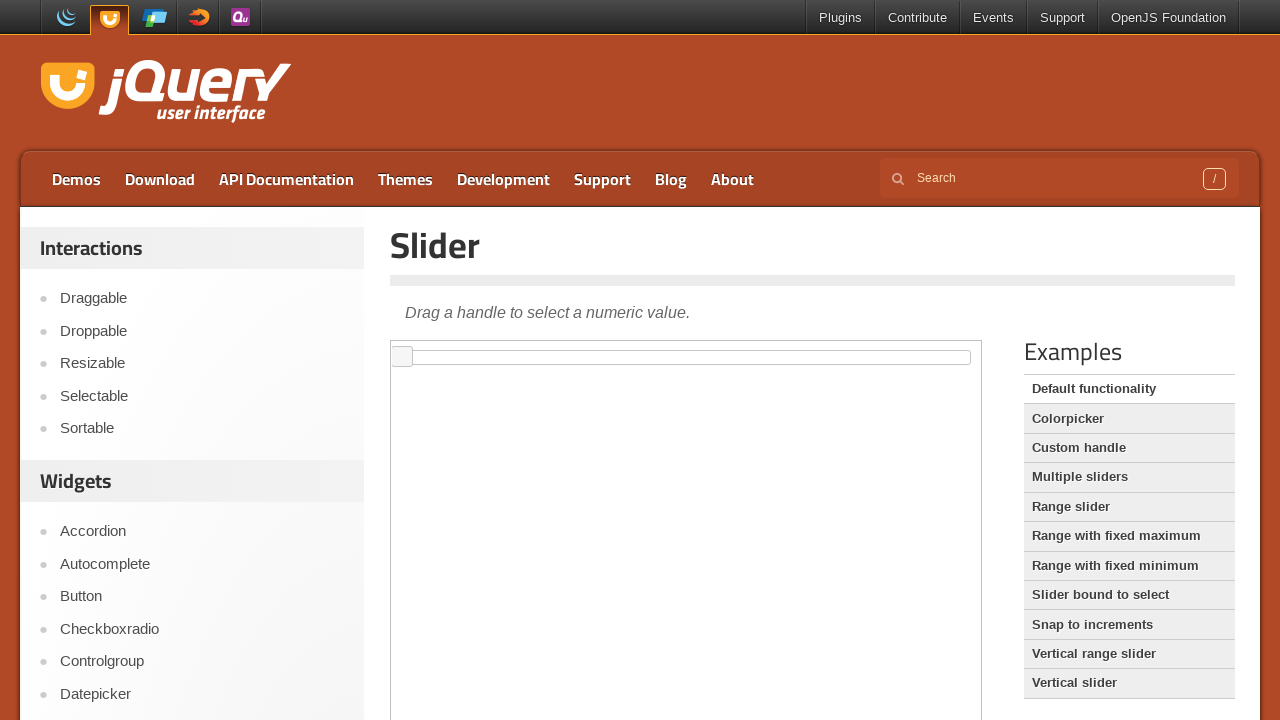

Moved mouse to the center of the slider handle at (402, 357)
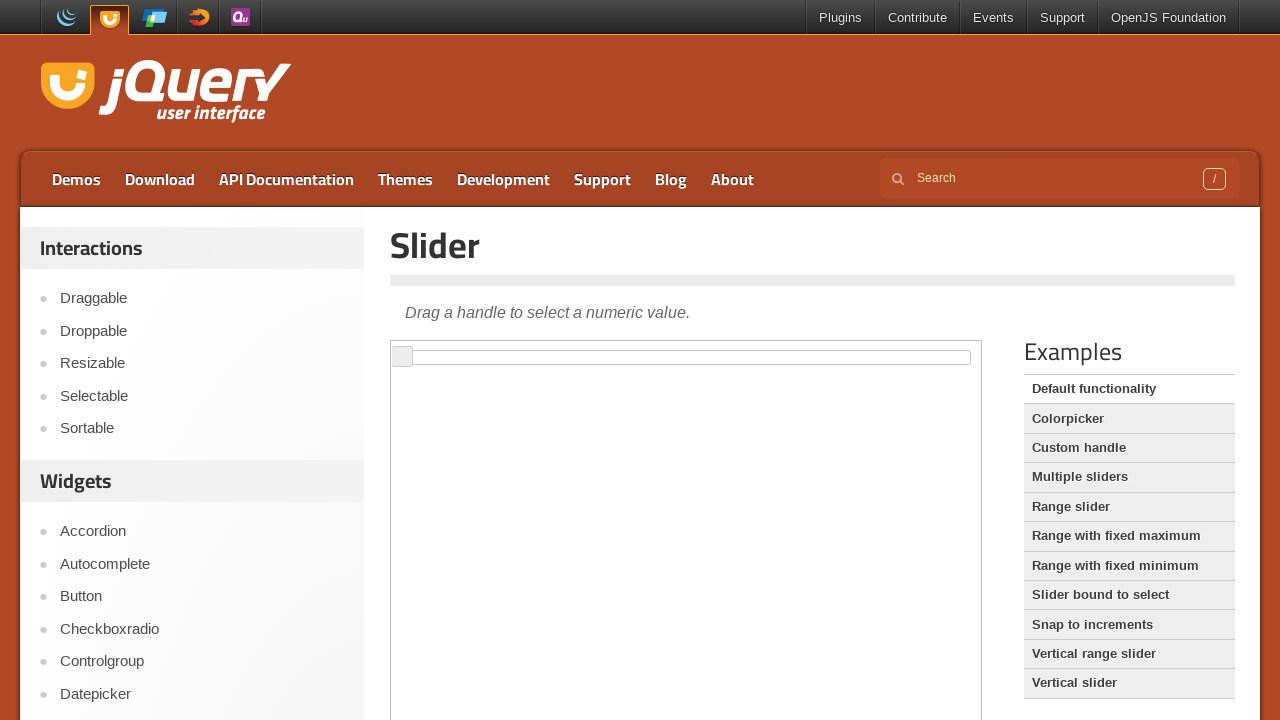

Pressed mouse button down on the slider handle at (402, 357)
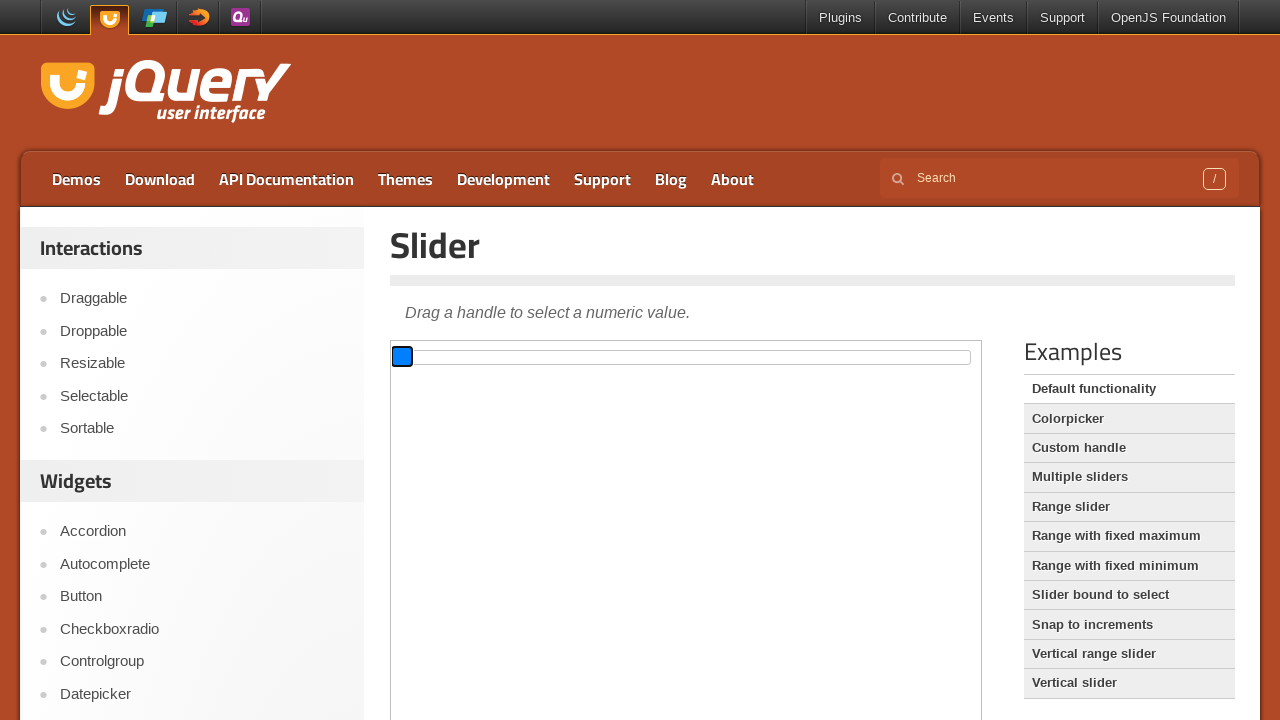

Dragged slider handle 100 pixels to the right at (492, 357)
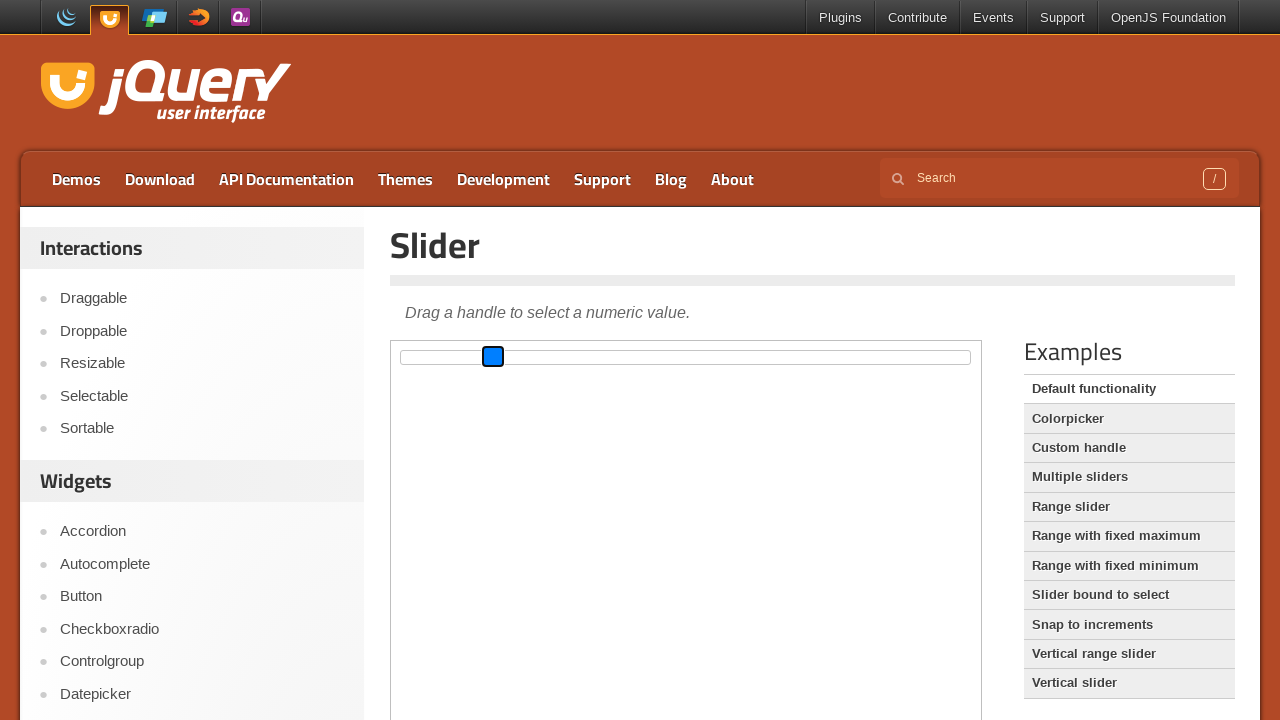

Released mouse button to complete slider drag at (492, 357)
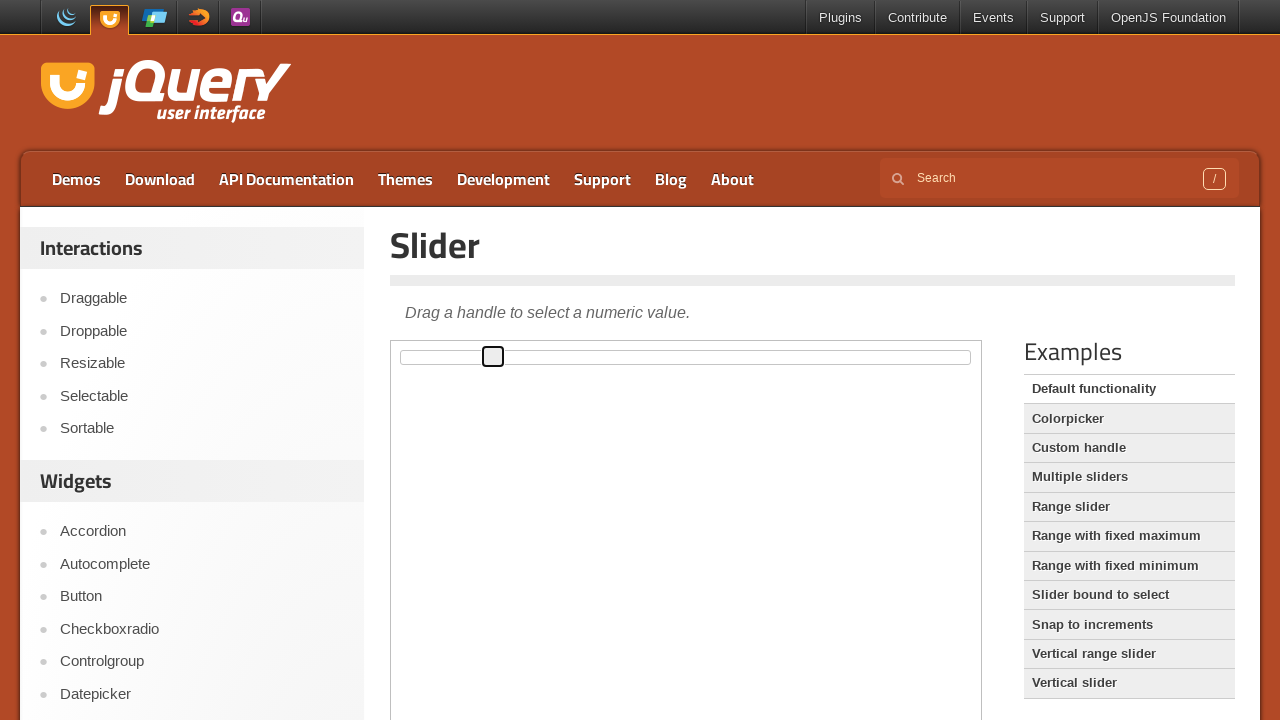

Waited 1 second to observe slider interaction result
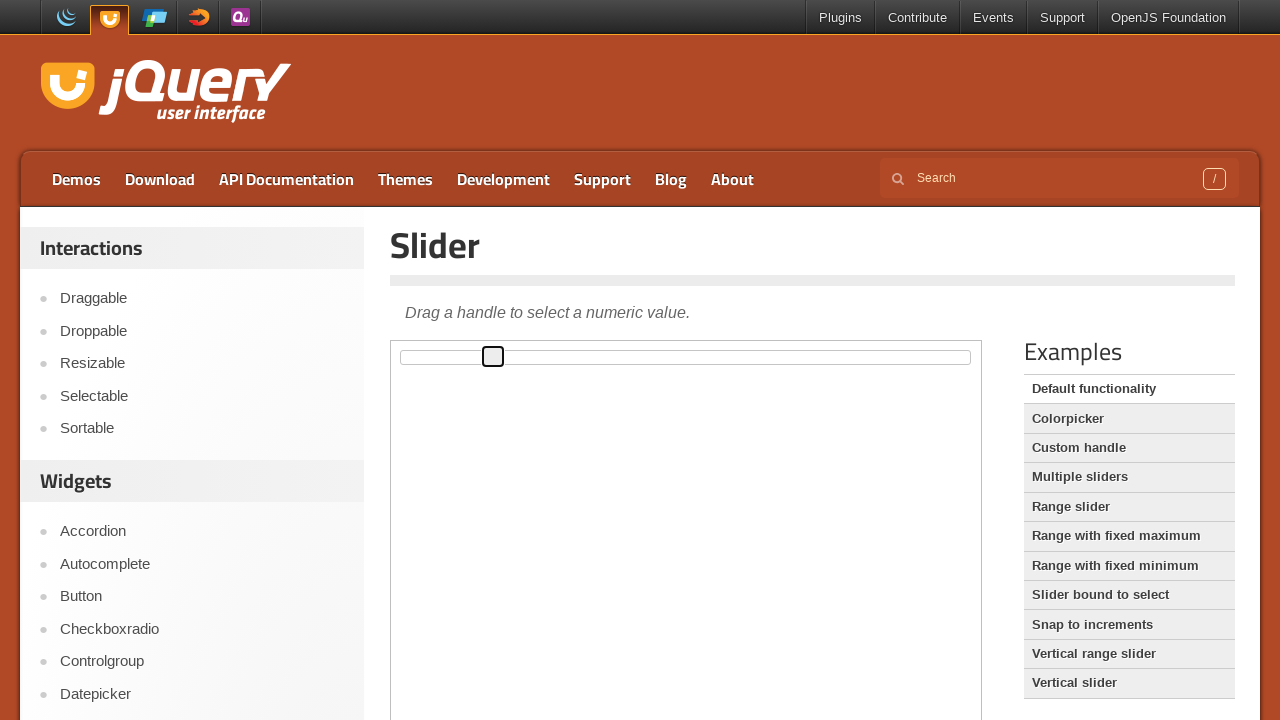

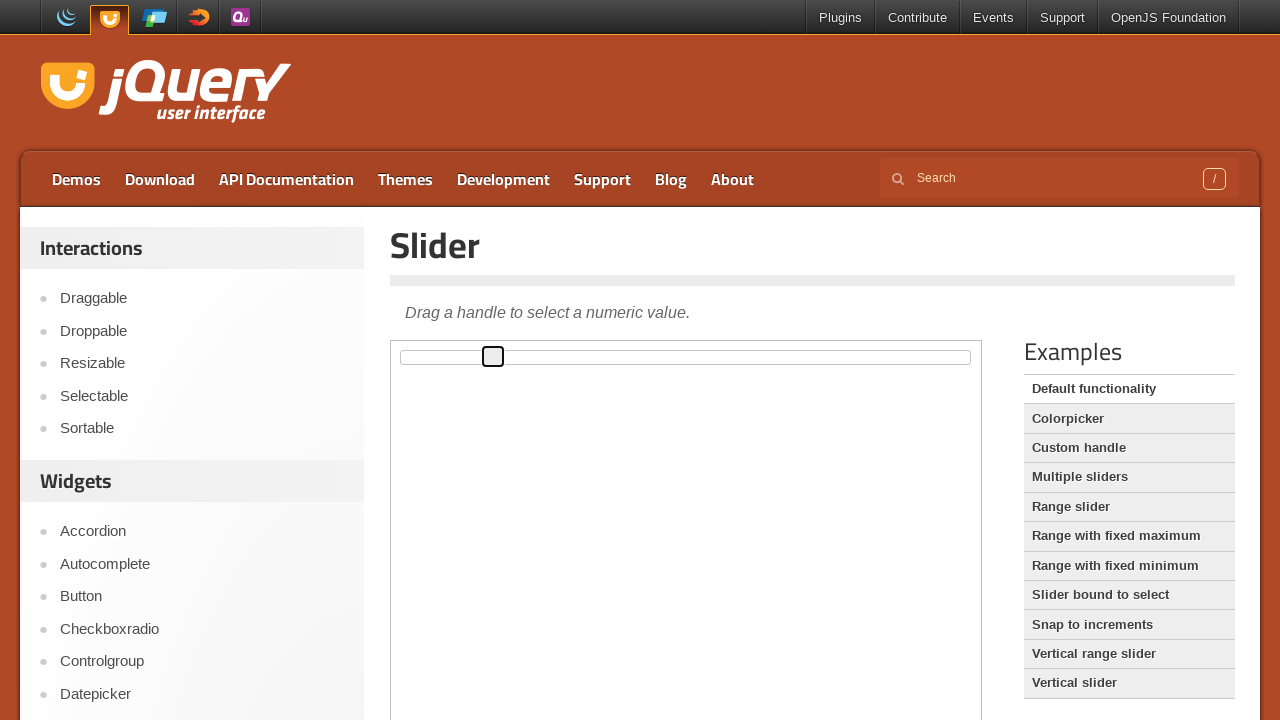